Tests auto-suggestion dropdown functionality by typing partial text and selecting a matching option from the suggestions

Starting URL: https://rahulshettyacademy.com/dropdownsPractise/

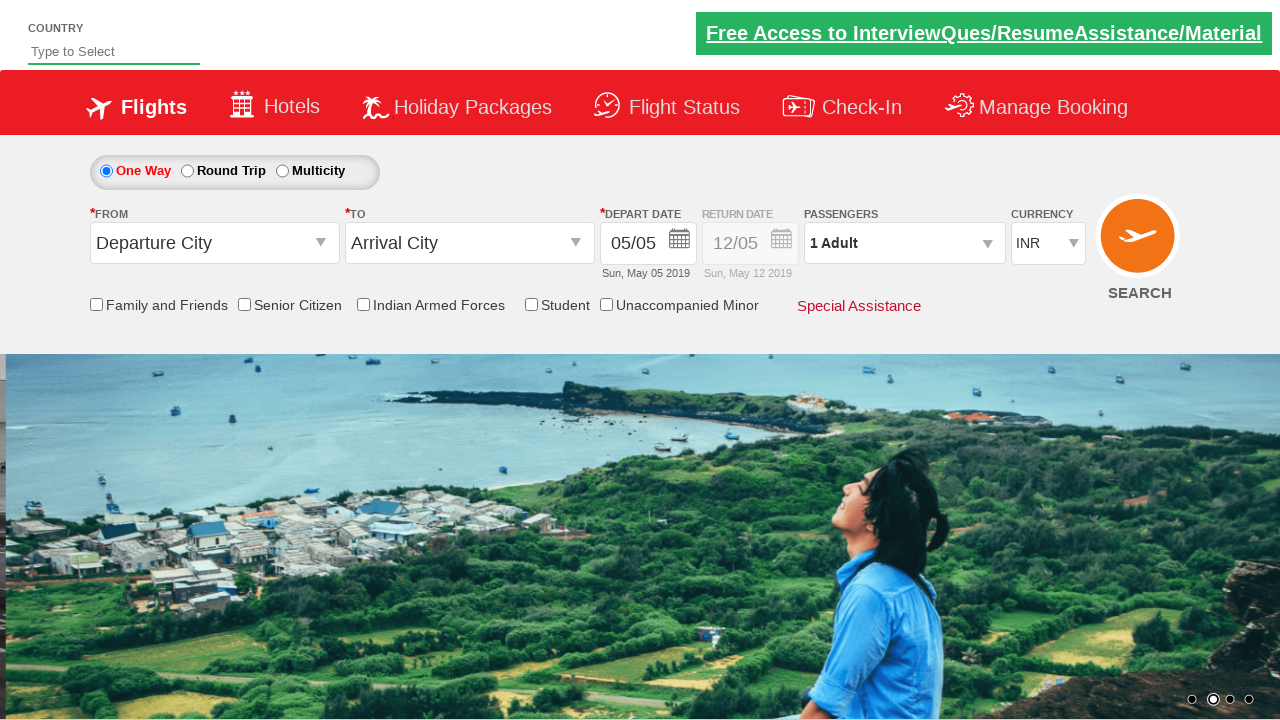

Typed 'ind' into auto-suggest field on #autosuggest
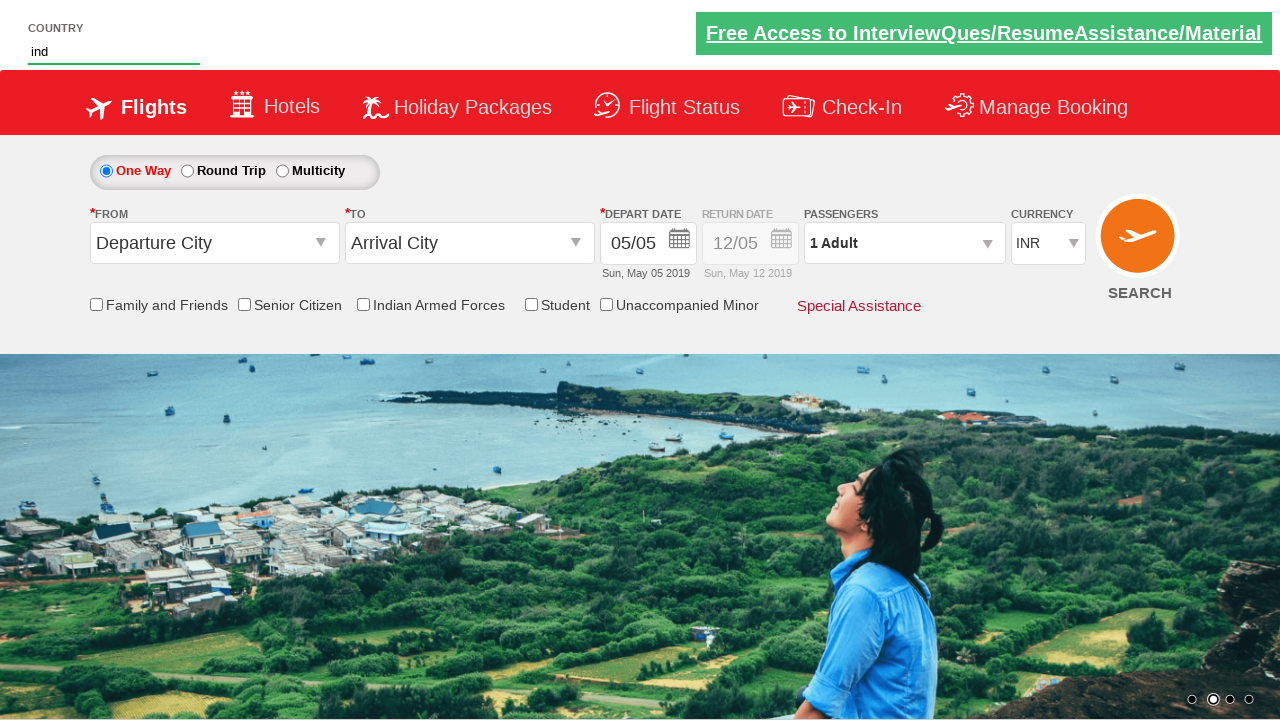

Auto-suggestion dropdown appeared with matching options
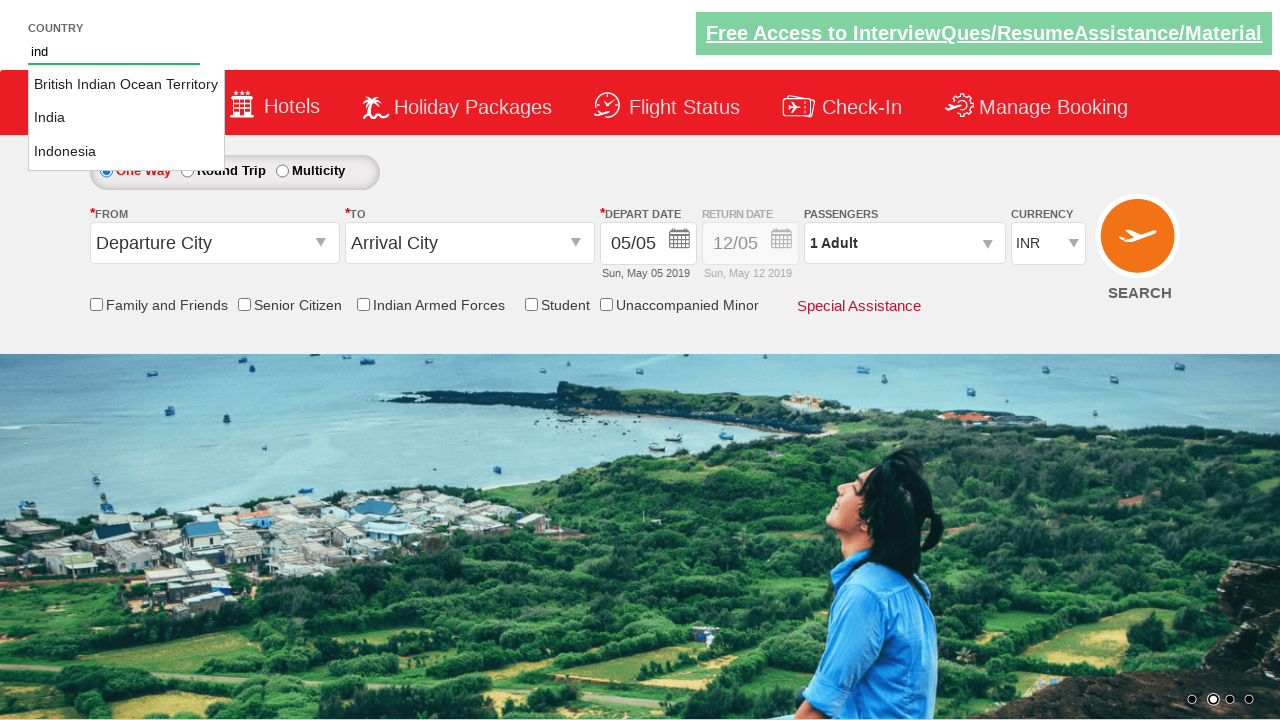

Retrieved all suggestion options from dropdown
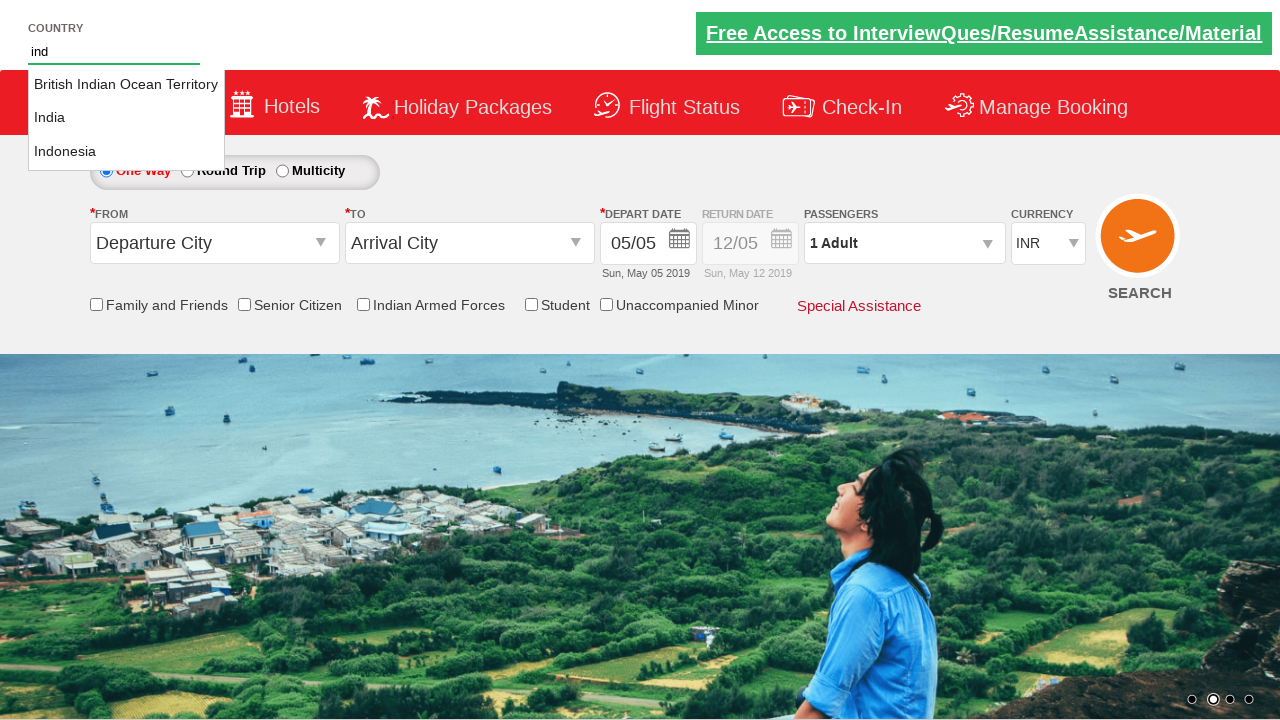

Selected 'India' from auto-suggestion dropdown at (126, 118) on a.ui-corner-all >> nth=1
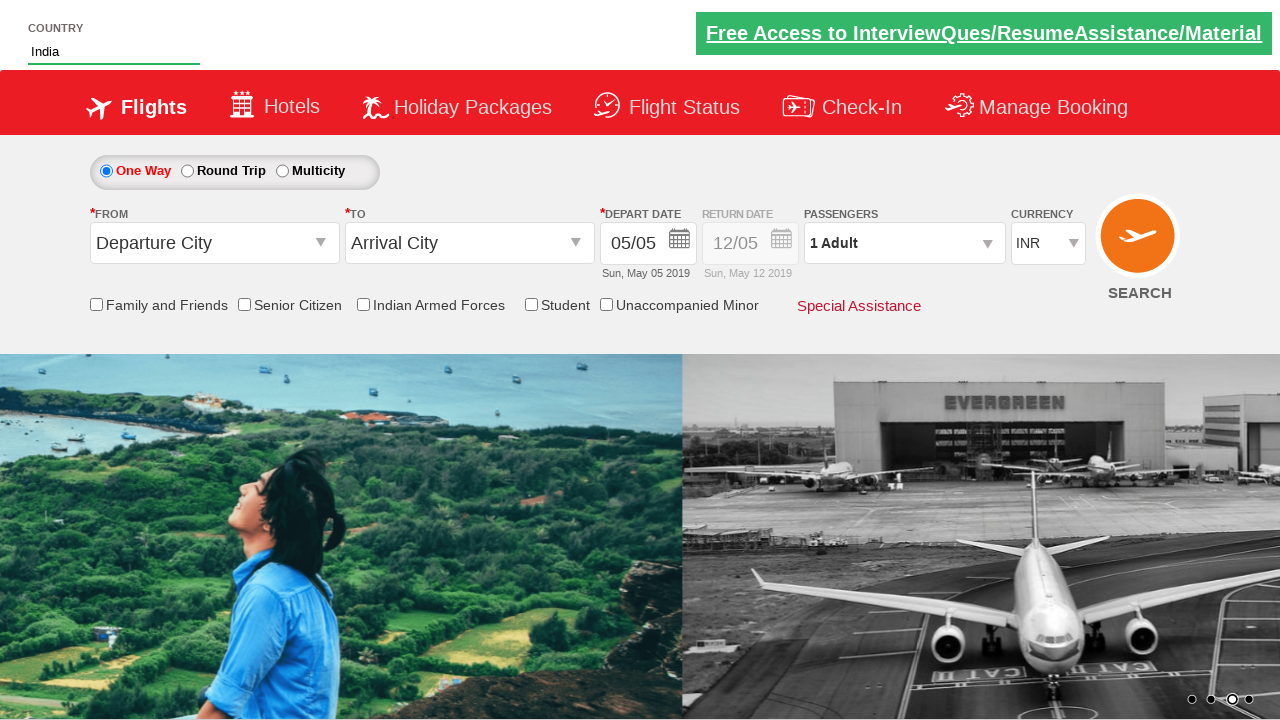

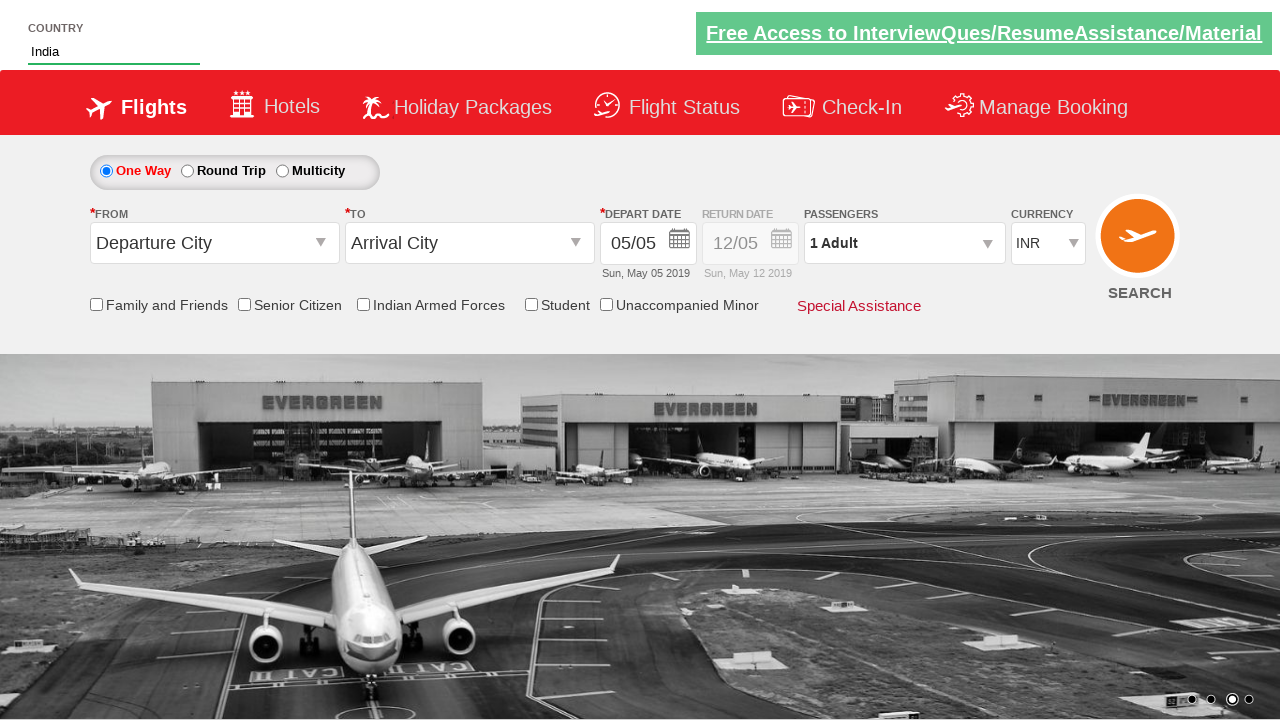